Tests product search functionality by searching for "dress", clicking on the first result, and verifying the product details contain the search term

Starting URL: https://www.testotomasyonu.com/

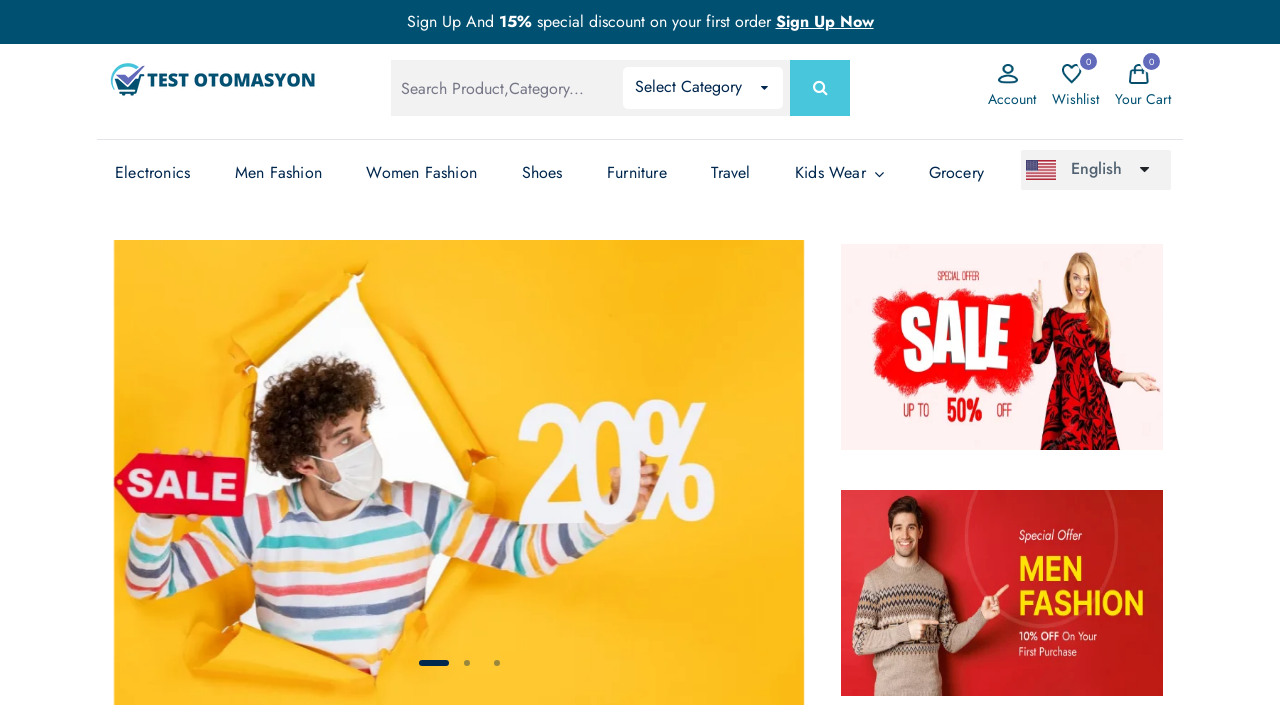

Filled search box with 'dress' on #global-search
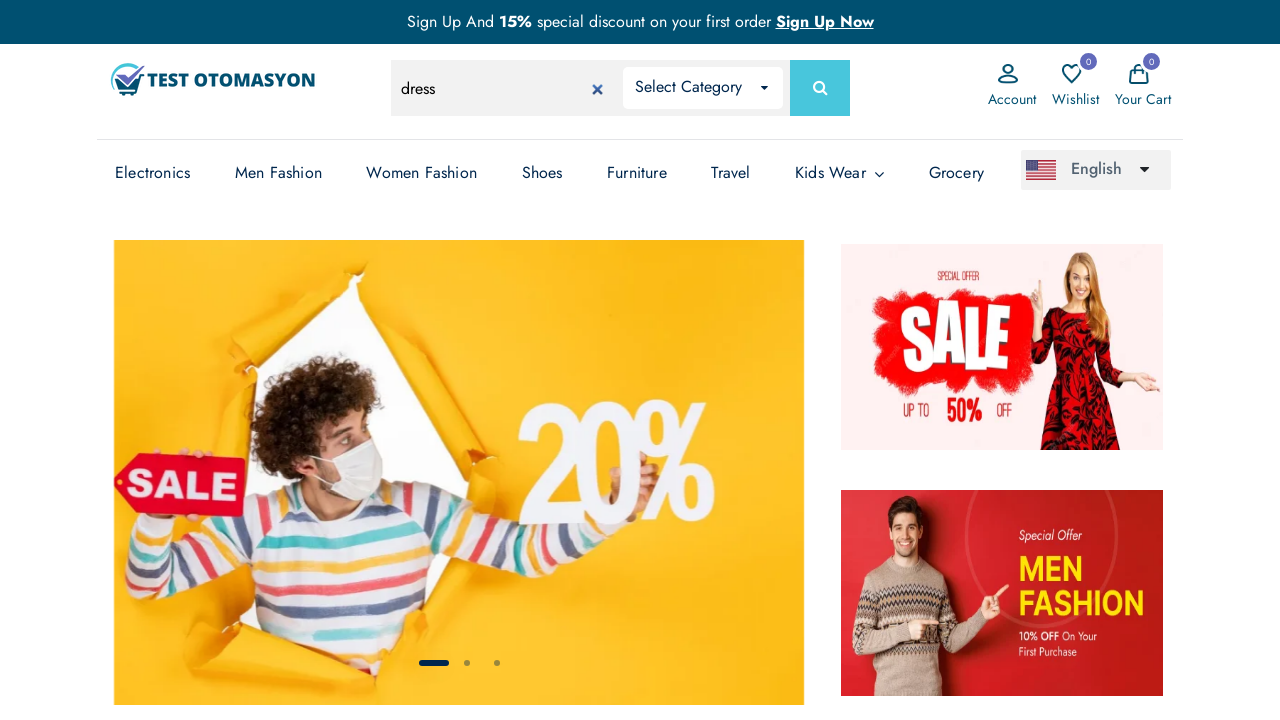

Pressed Enter to submit search for 'dress' on #global-search
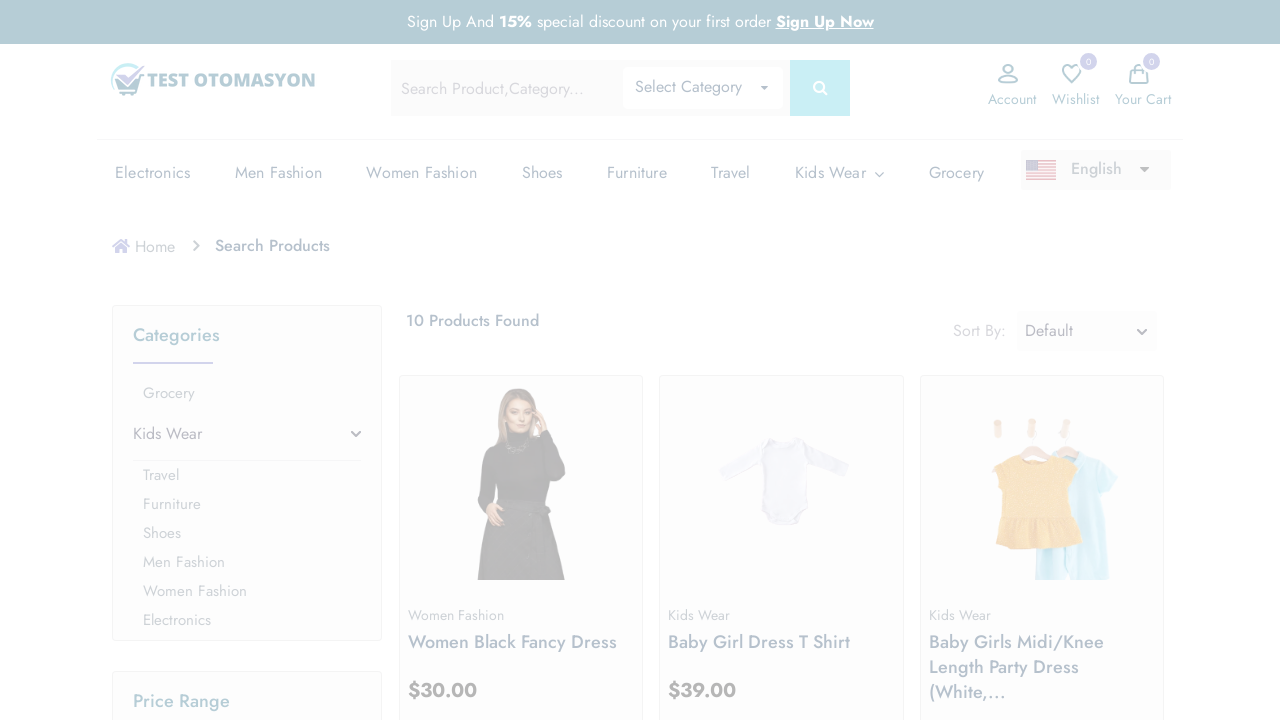

Search results loaded - product count displayed
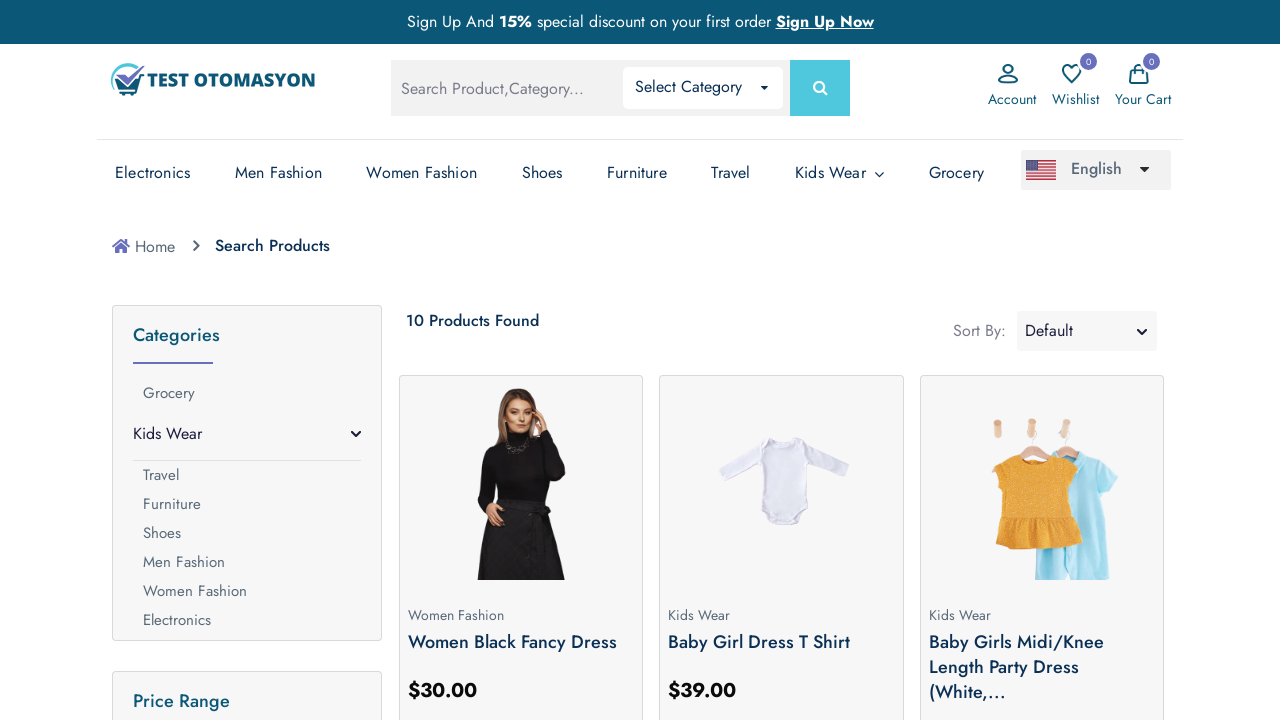

Clicked on the first product in search results at (521, 529) on (//*[@class='product-box my-2  py-1'])[1]
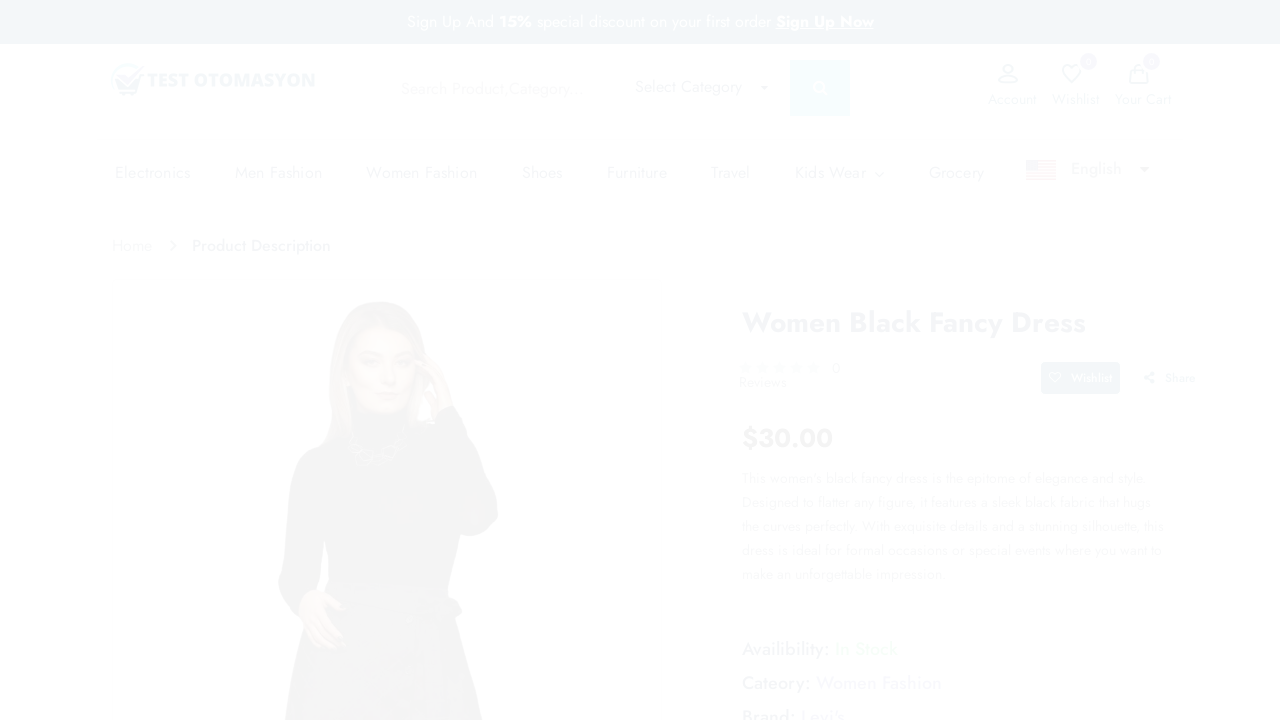

Product details page loaded
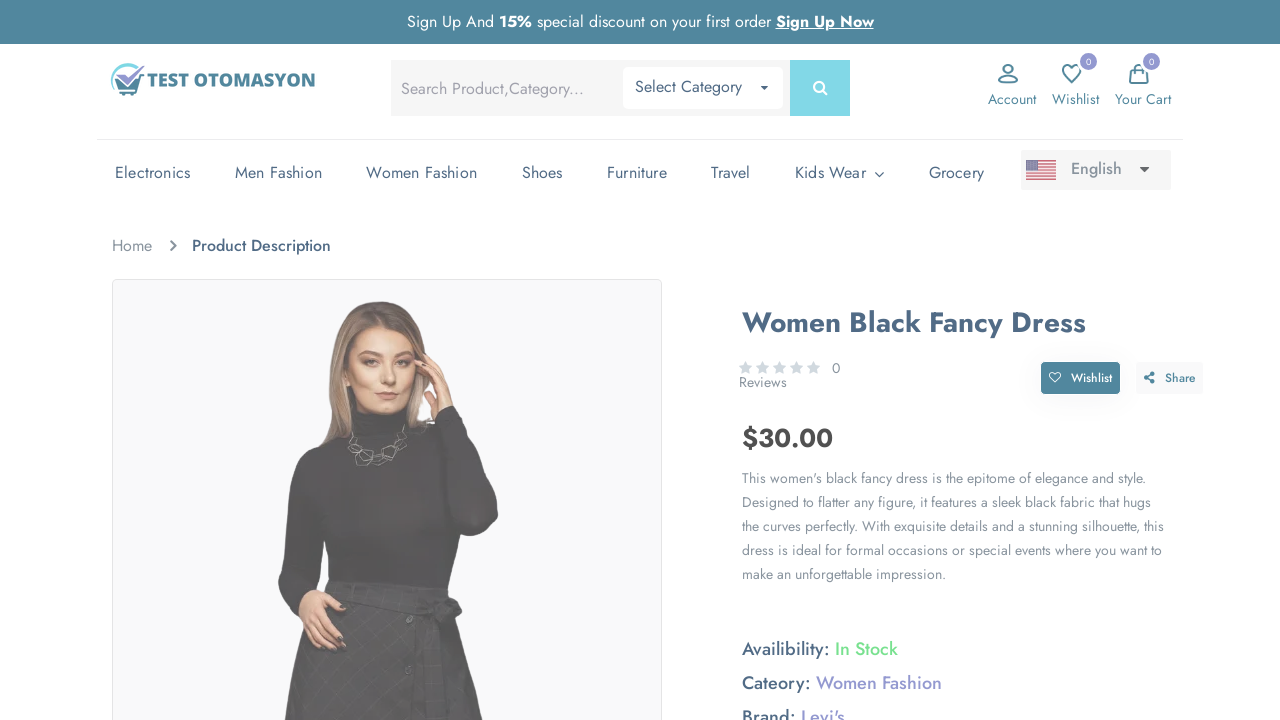

Retrieved product description text
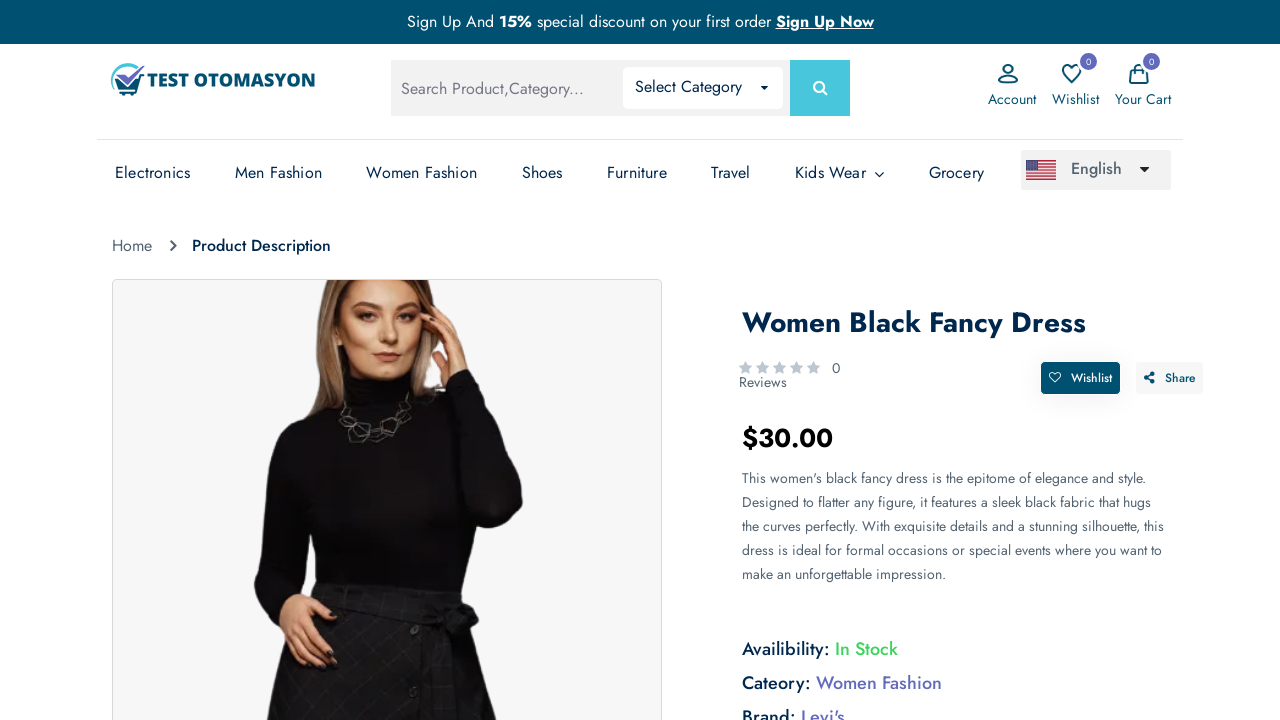

Verified that 'dress' is present in the product description
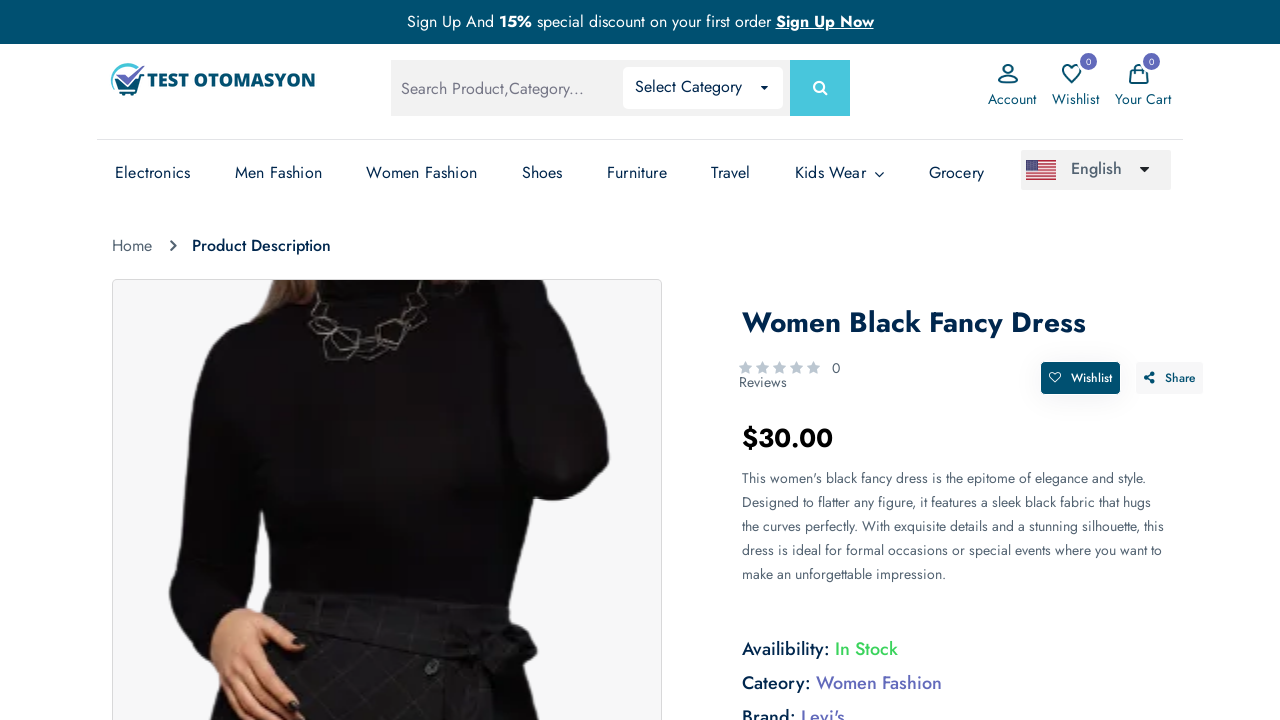

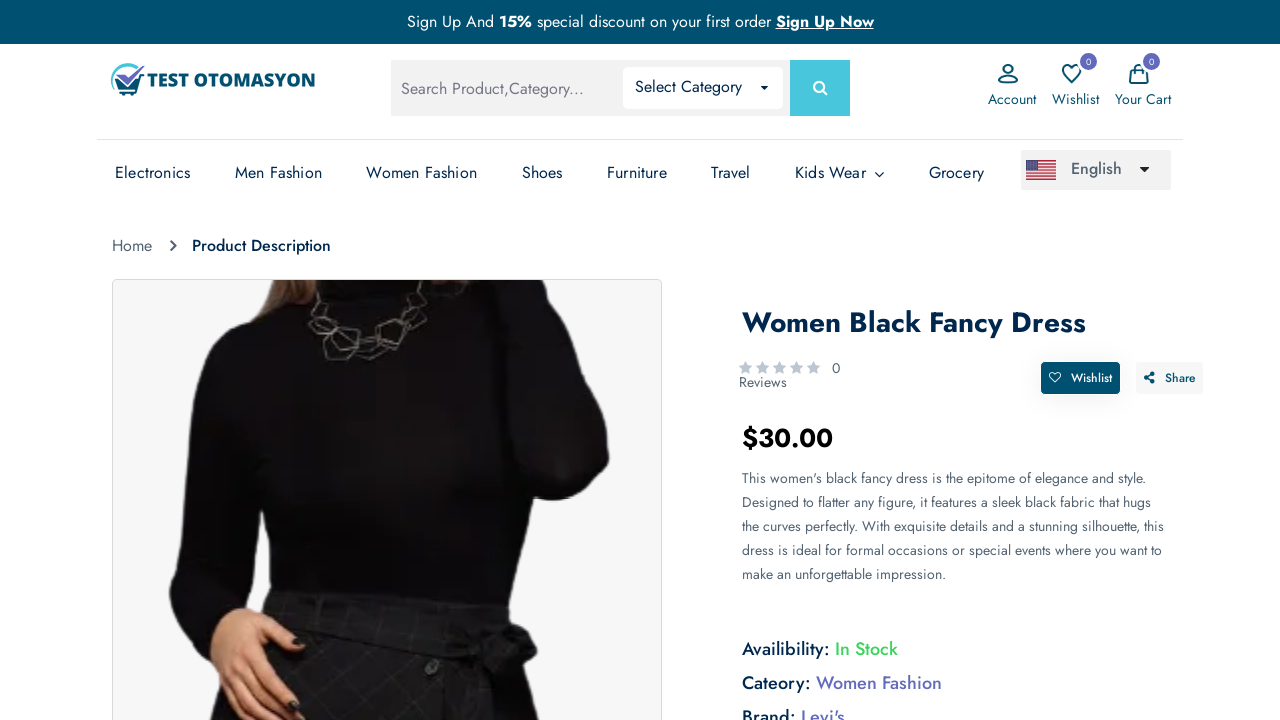